Navigates to Indeed India job search homepage and verifies the page loads successfully

Starting URL: https://in.indeed.com/

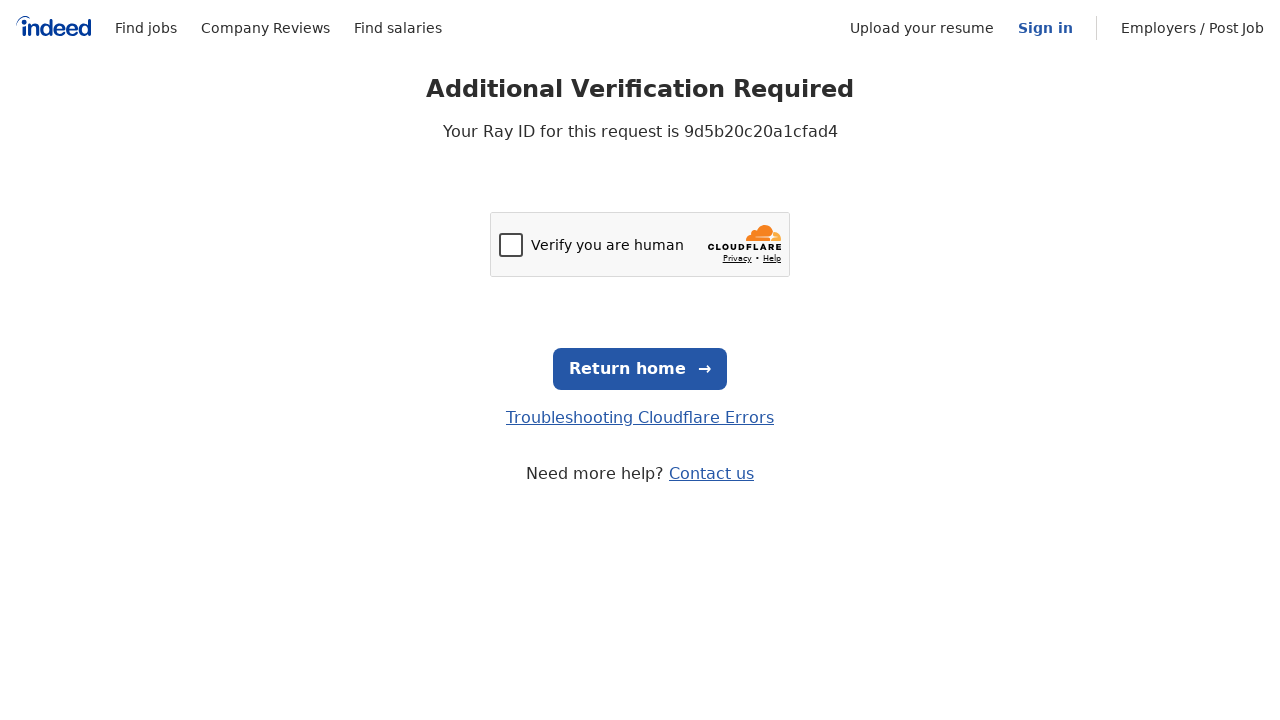

Navigated to Indeed India job search homepage
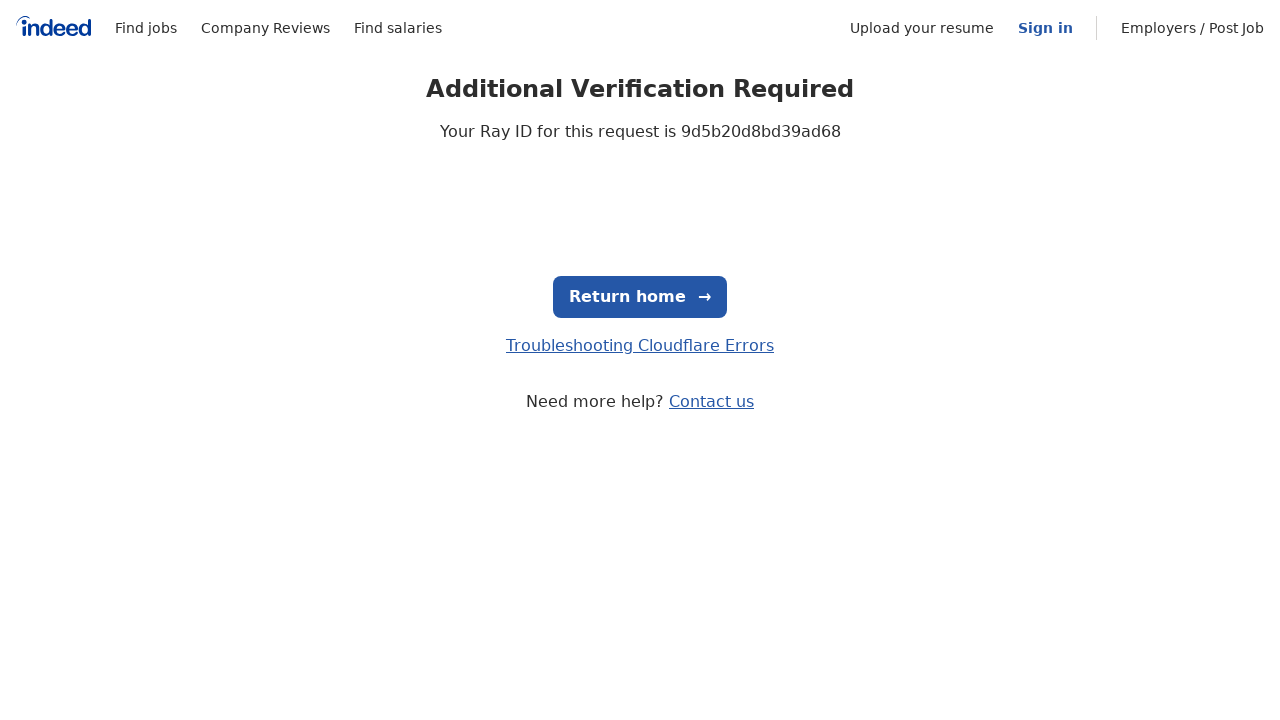

Page loaded successfully - DOM content is ready
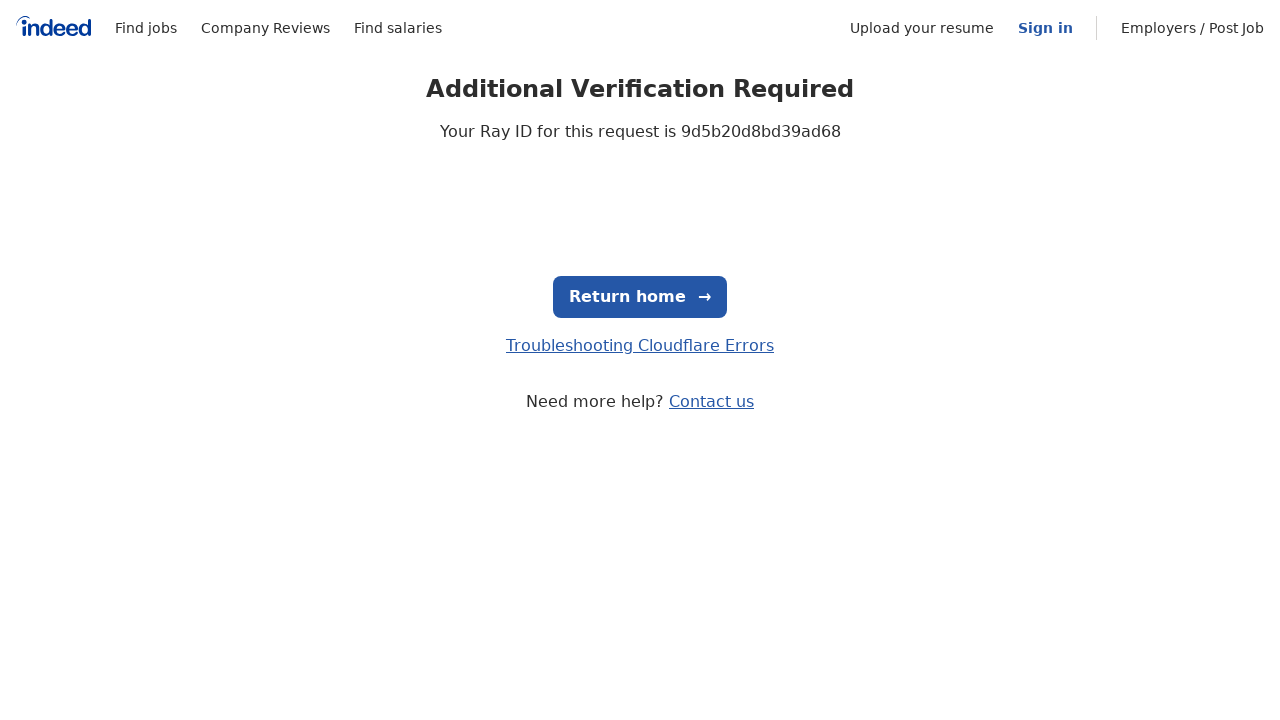

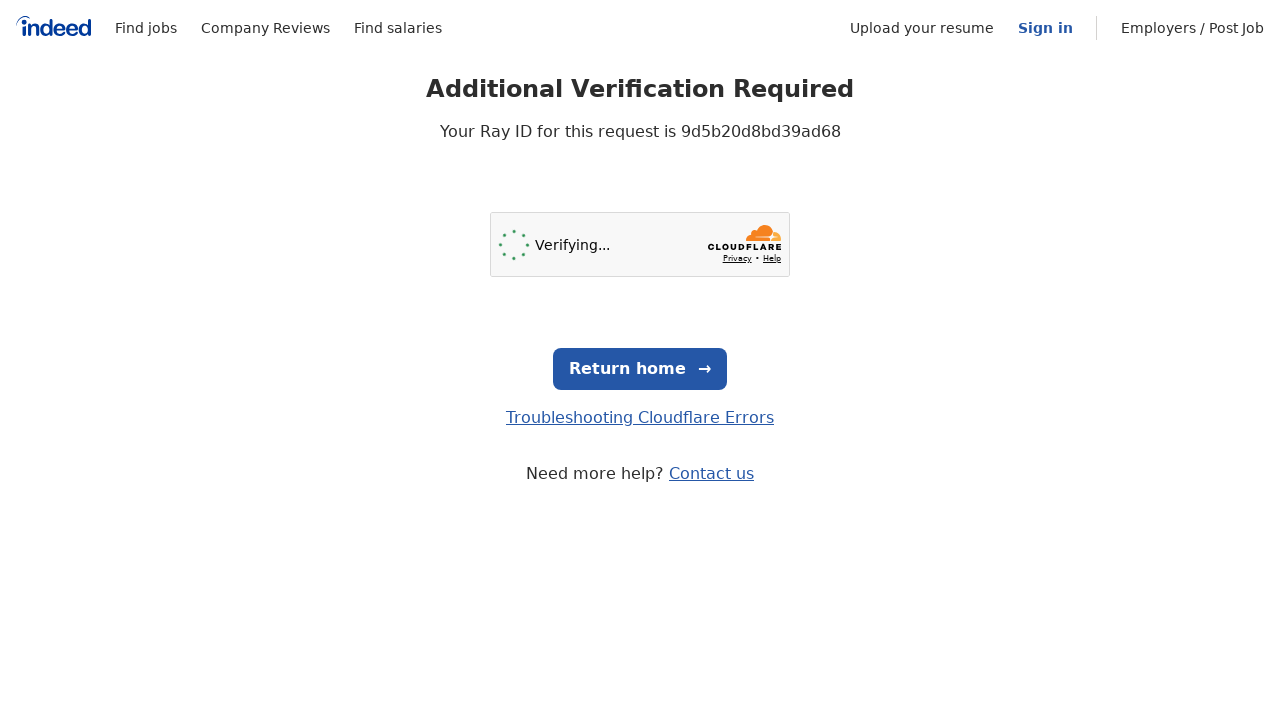